Tests search functionality by entering text "selenium" in the search field and verifying it was entered correctly

Starting URL: https://www.tiraet.com/

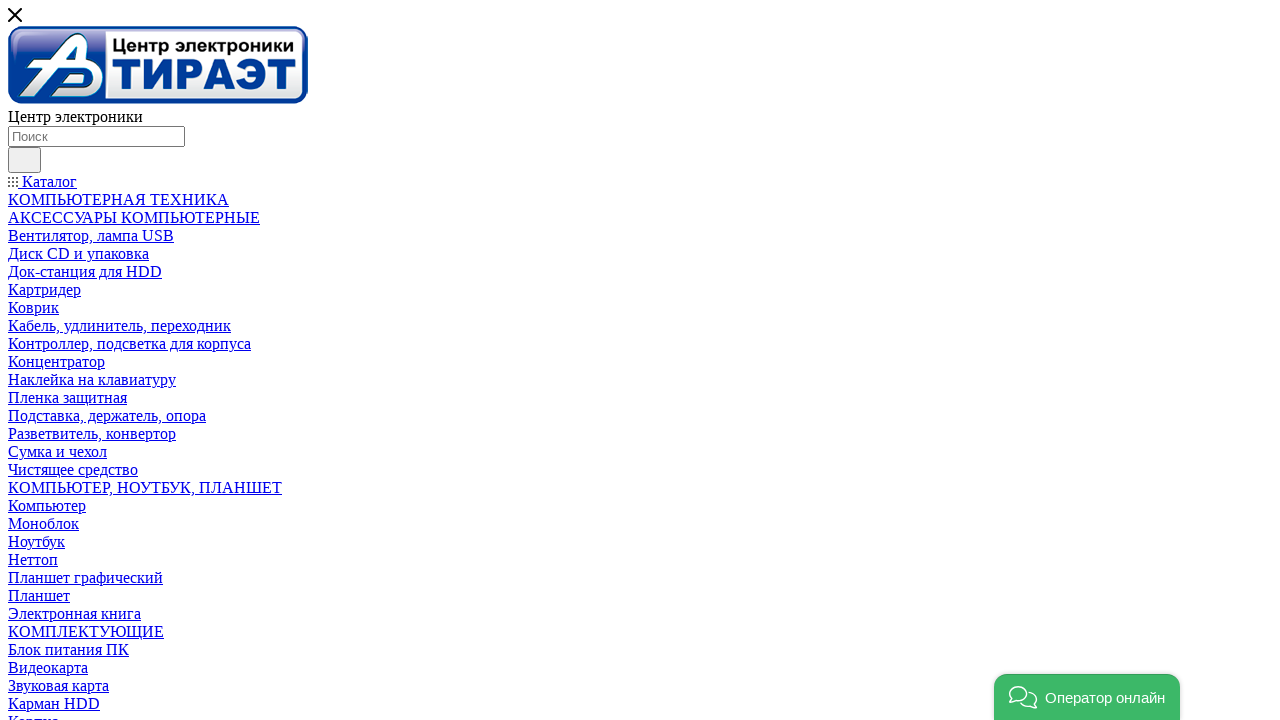

Filled search field with 'selenium' on //*[@id='title-search-input_fixed']
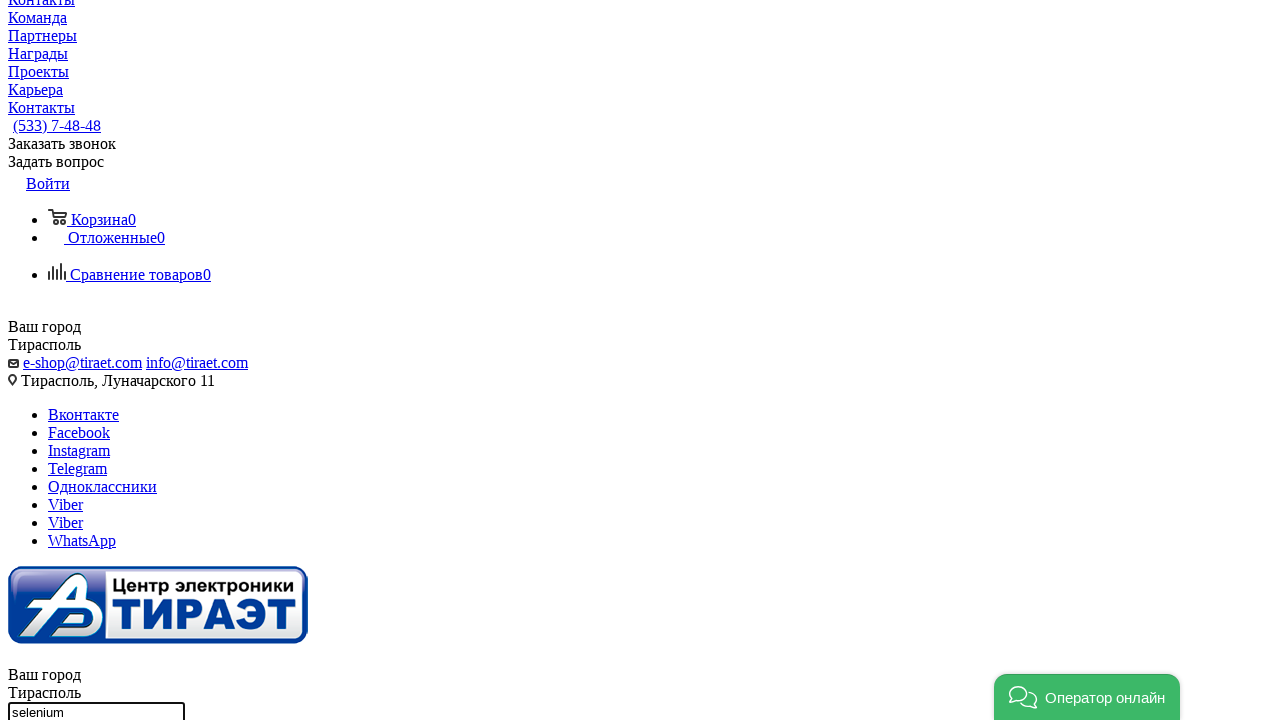

Verified 'selenium' was entered in search field
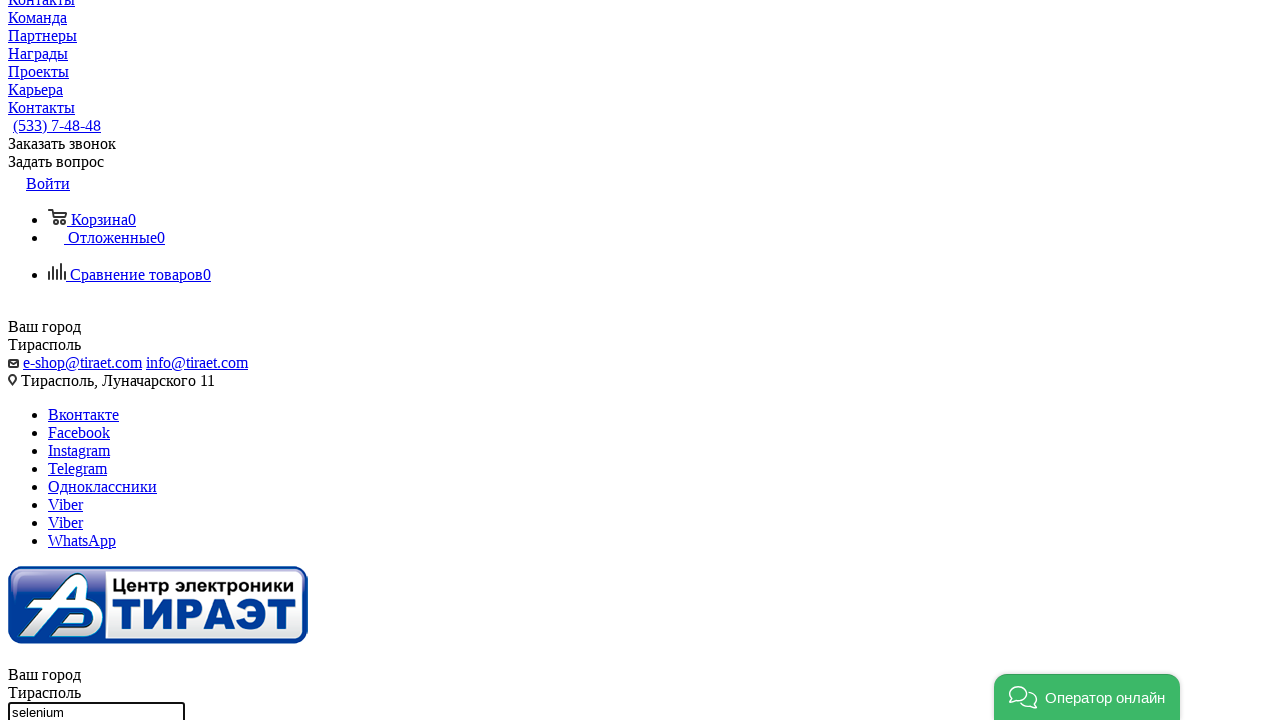

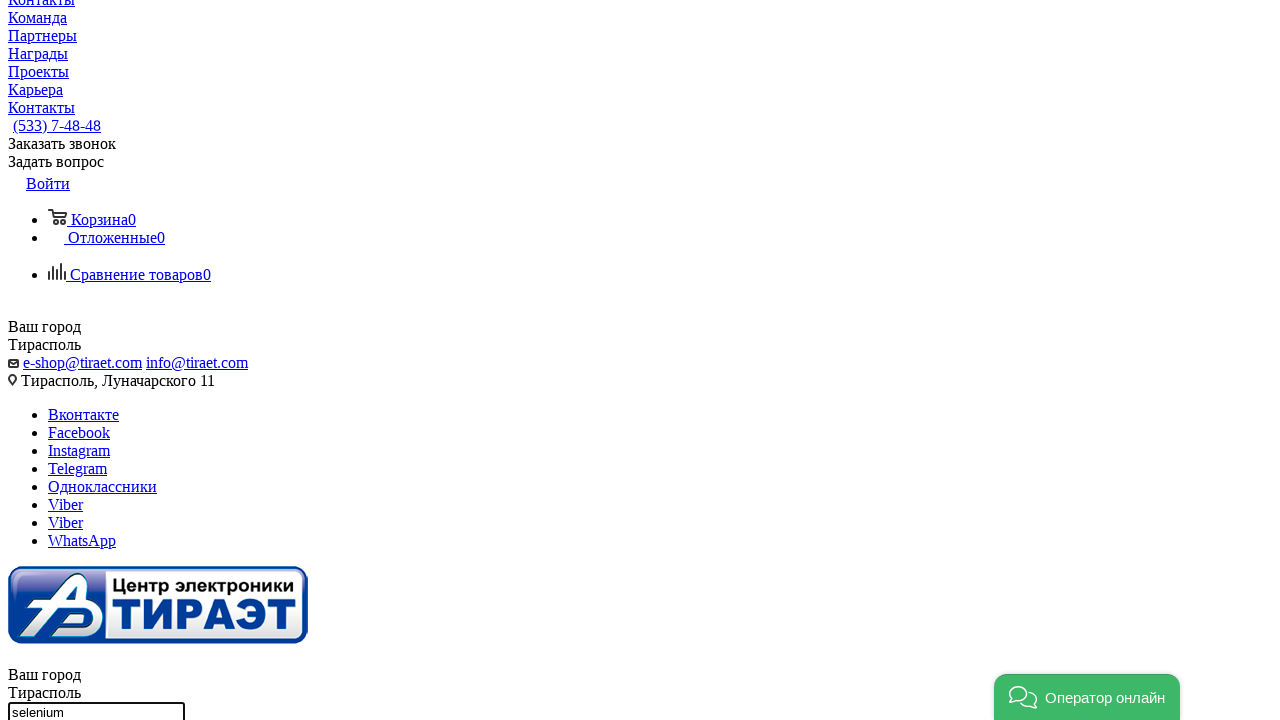